Tests JavaScript alert handling by triggering an alert, reading its text, and accepting it

Starting URL: https://the-internet.herokuapp.com/javascript_alerts

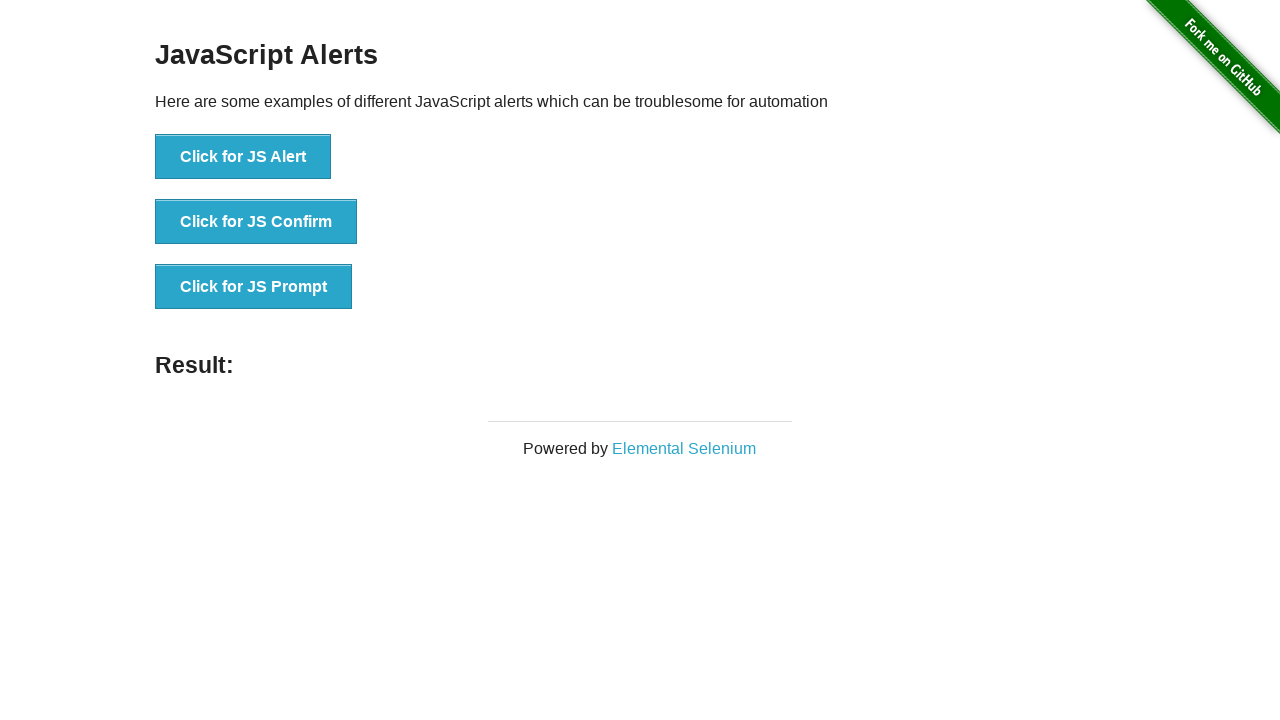

Registered dialog handler to capture and accept alerts
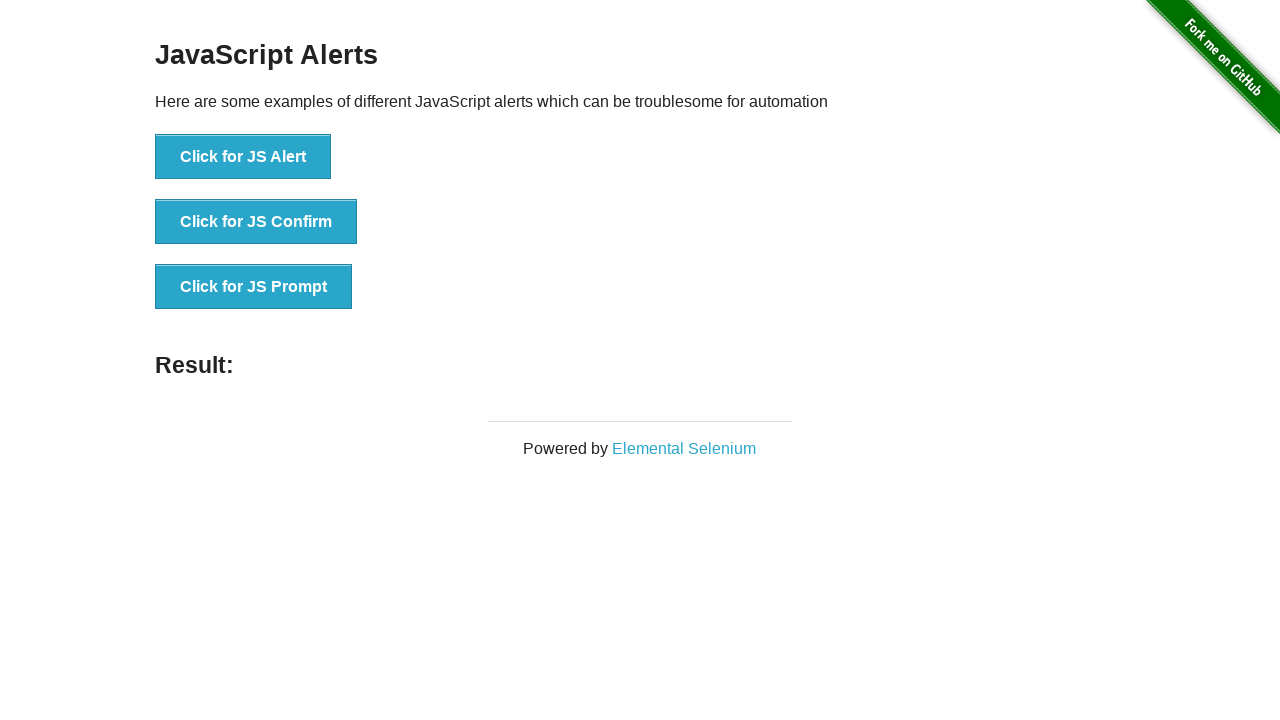

Clicked 'Click for JS Alert' button to trigger JavaScript alert at (243, 157) on xpath=//button[.='Click for JS Alert']
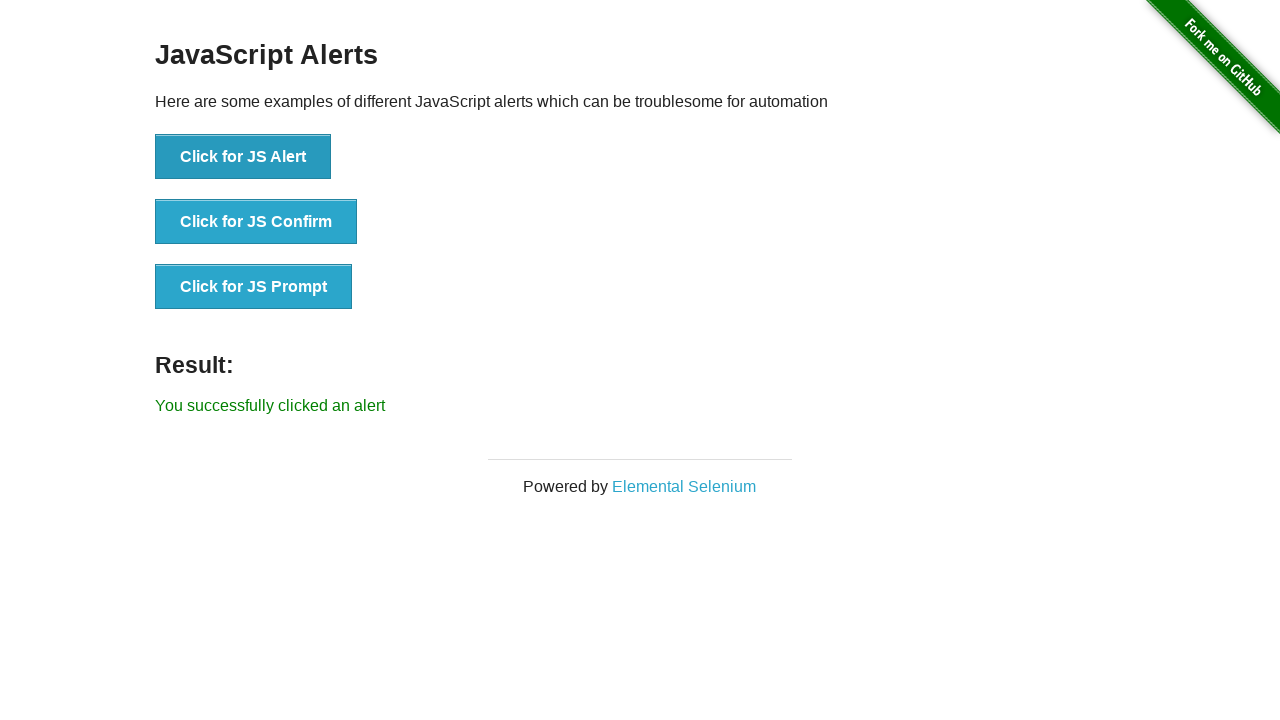

Waited 1 second to ensure alert dialog was handled
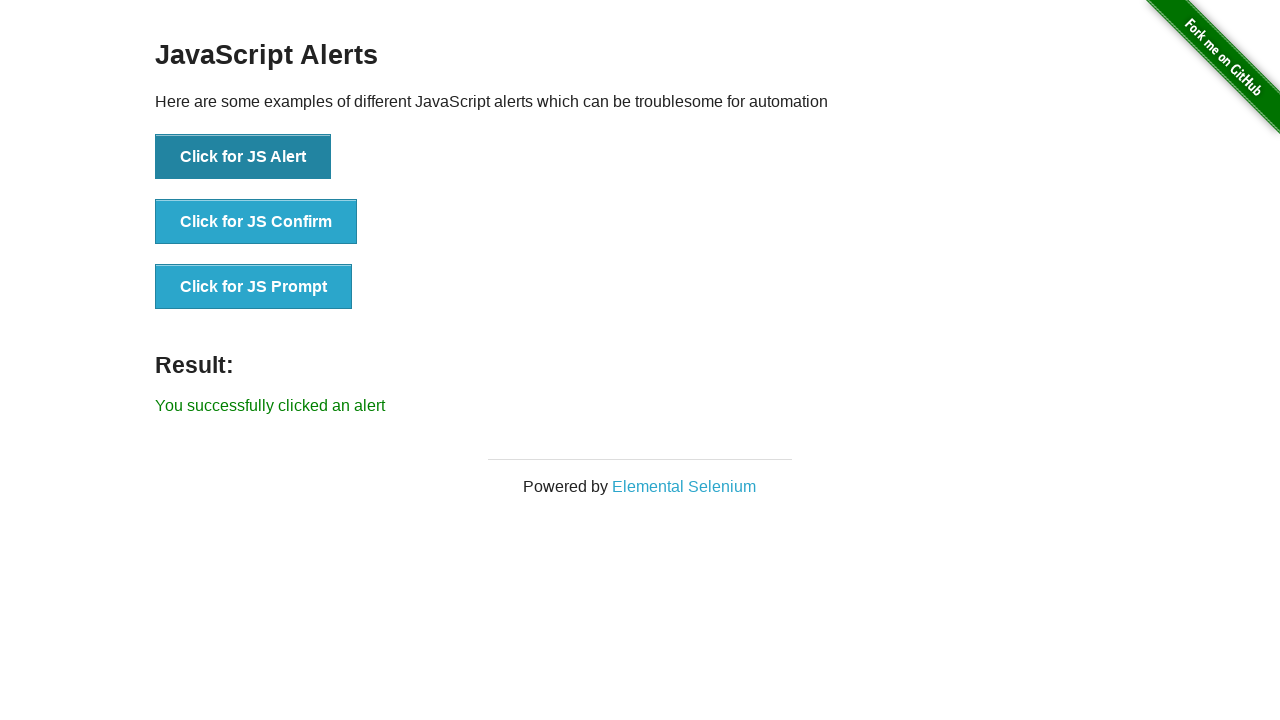

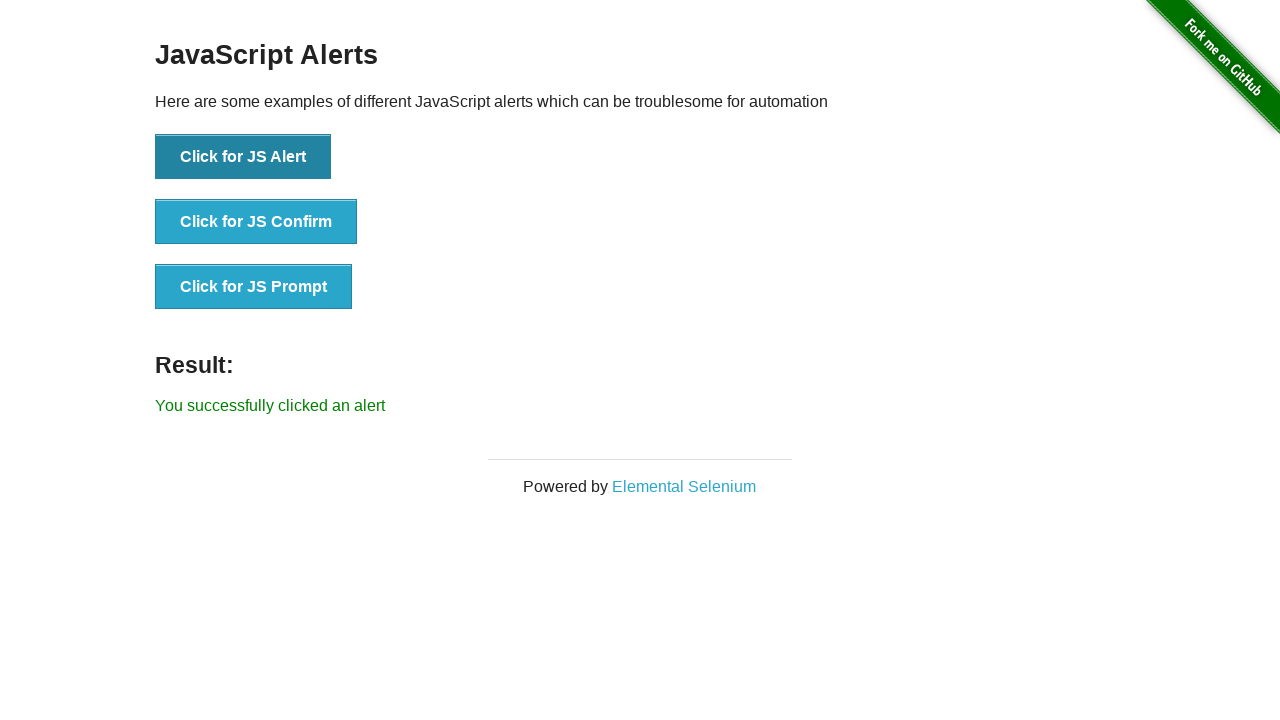